Tests dropdown menu navigation by hovering over categories button, then hovering over Full-Stack-Development submenu, and clicking on Full Stack With NodeJs option

Starting URL: https://uncodemy.com/

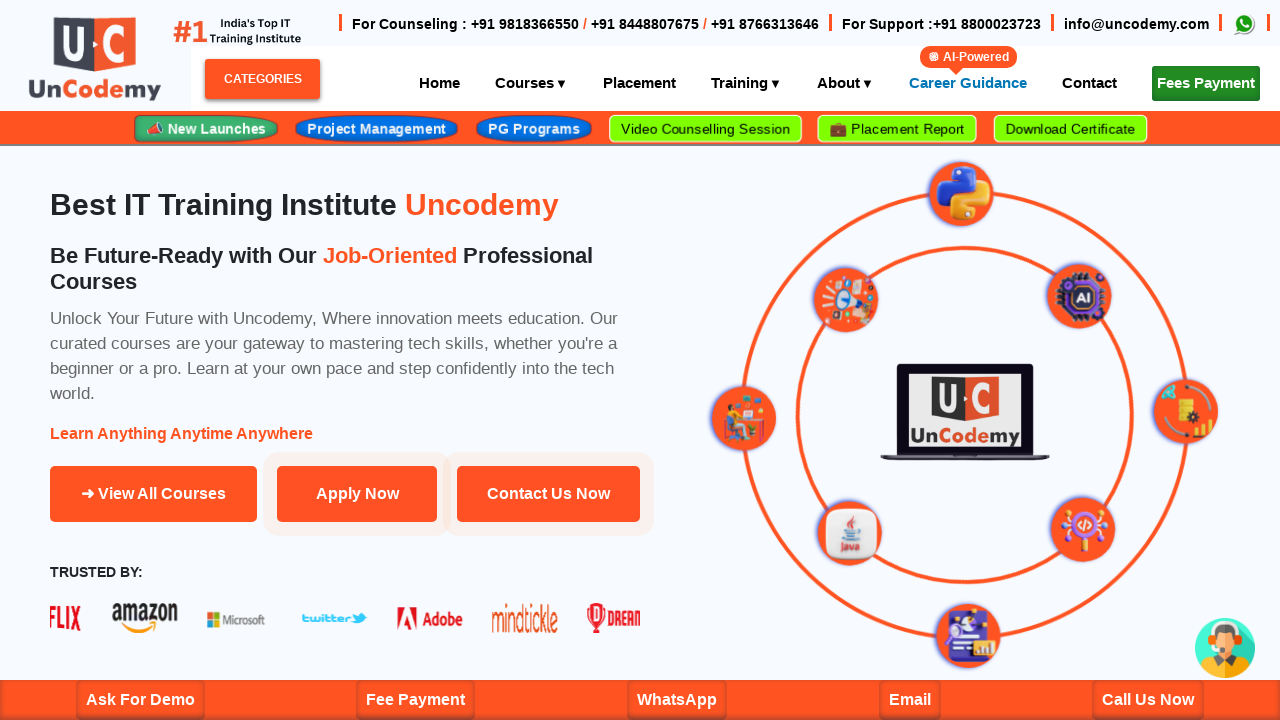

Hovered over categories button to open dropdown menu at (262, 79) on xpath=//span[@id='categoriesBtn']
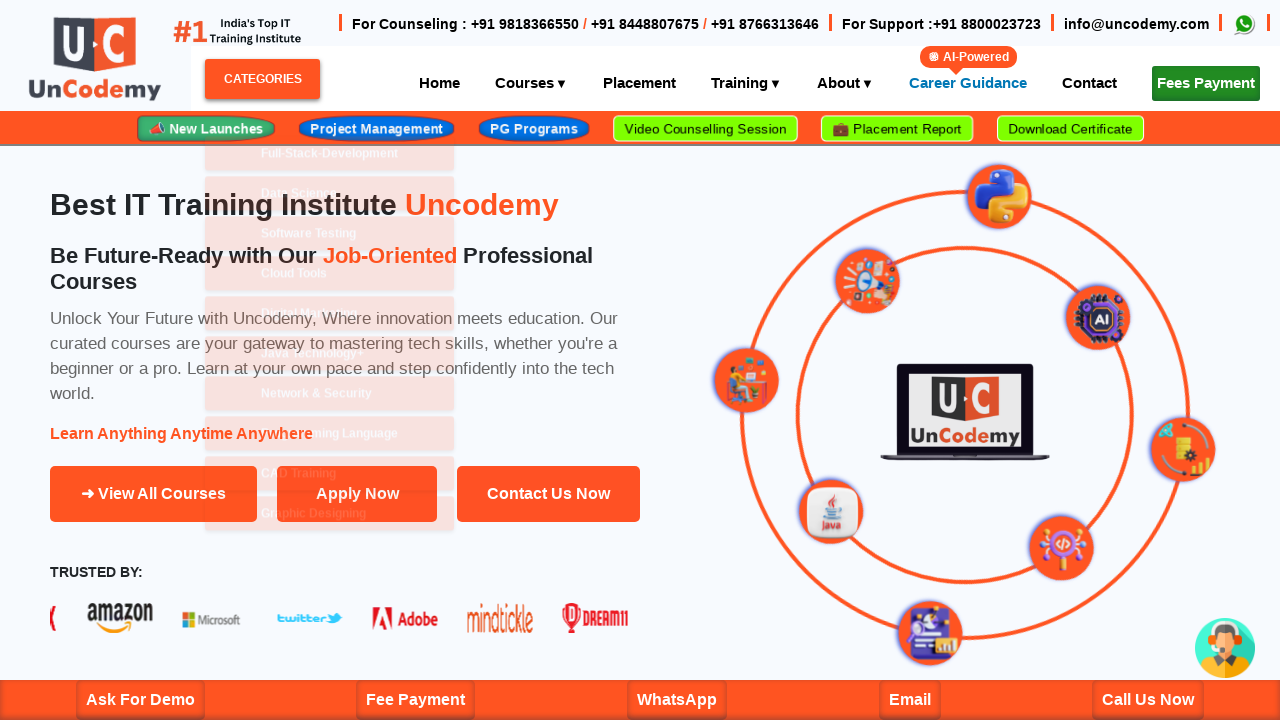

Hovered over Full-Stack-Development submenu item at (330, 120) on xpath=//a[normalize-space()='Full-Stack-Development']
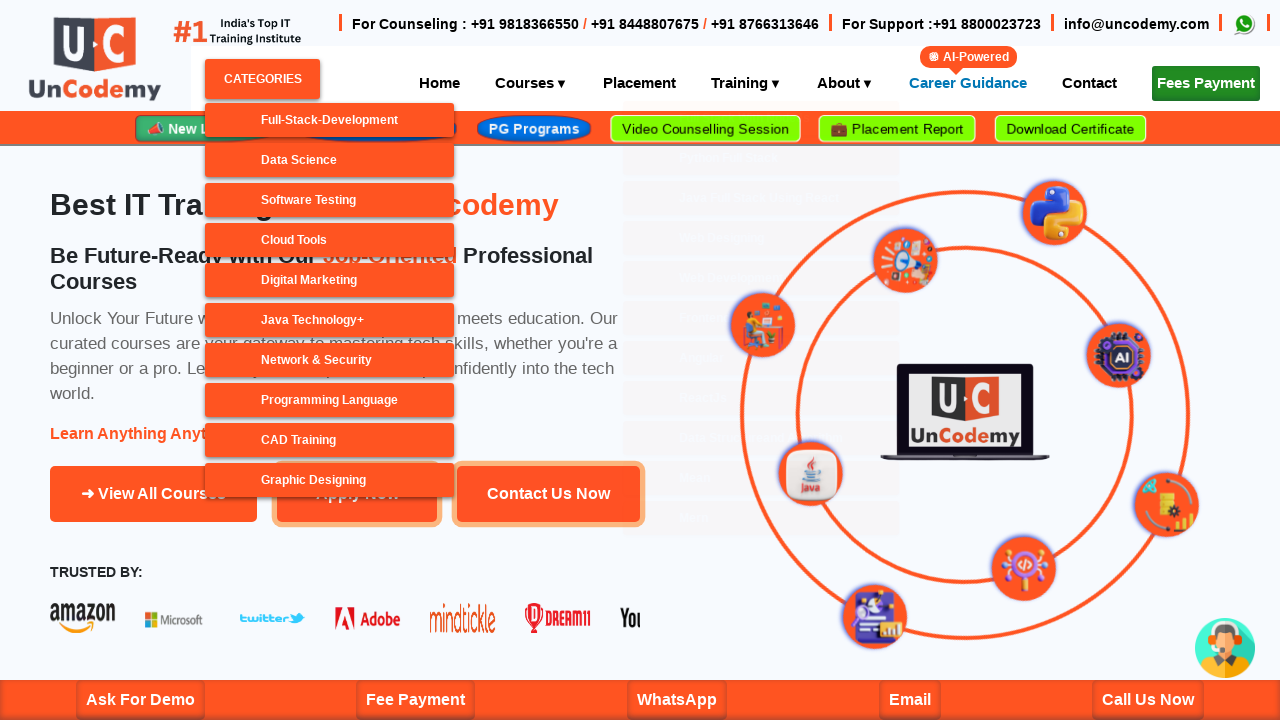

Clicked on Full Stack With NodeJs option at (598, 118) on xpath=//a[normalize-space()='Full Stack With NodeJs']
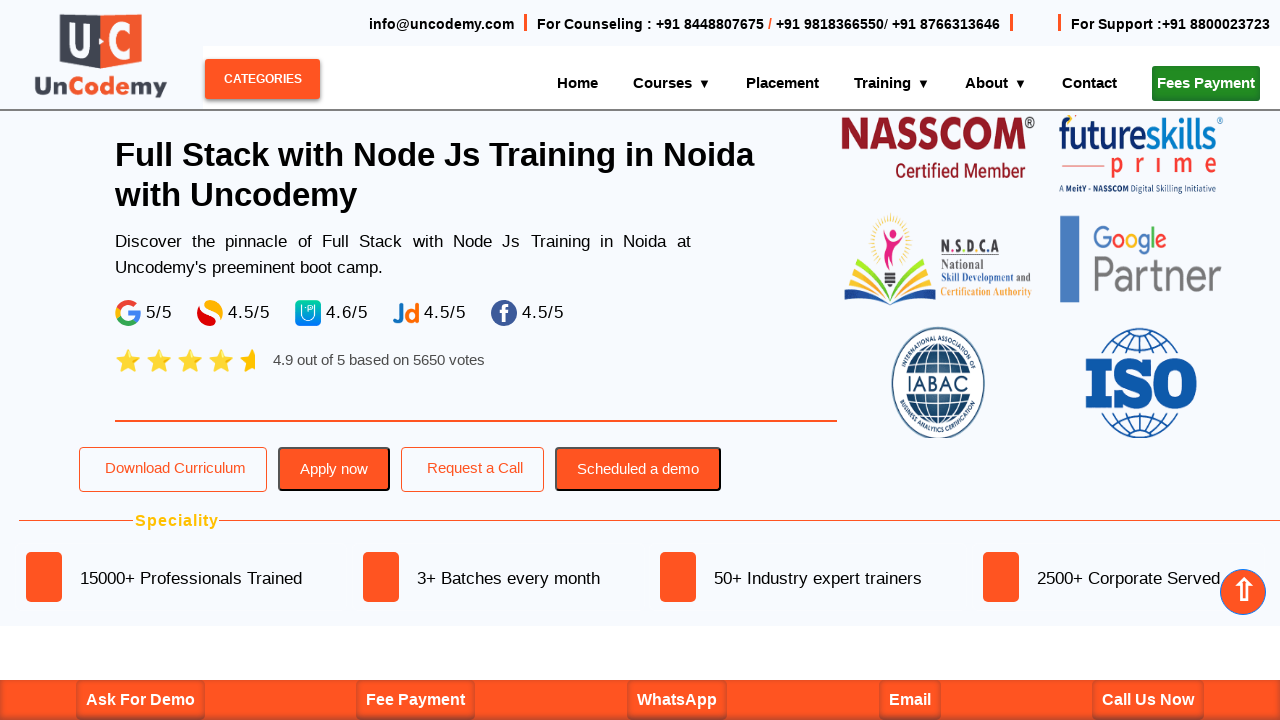

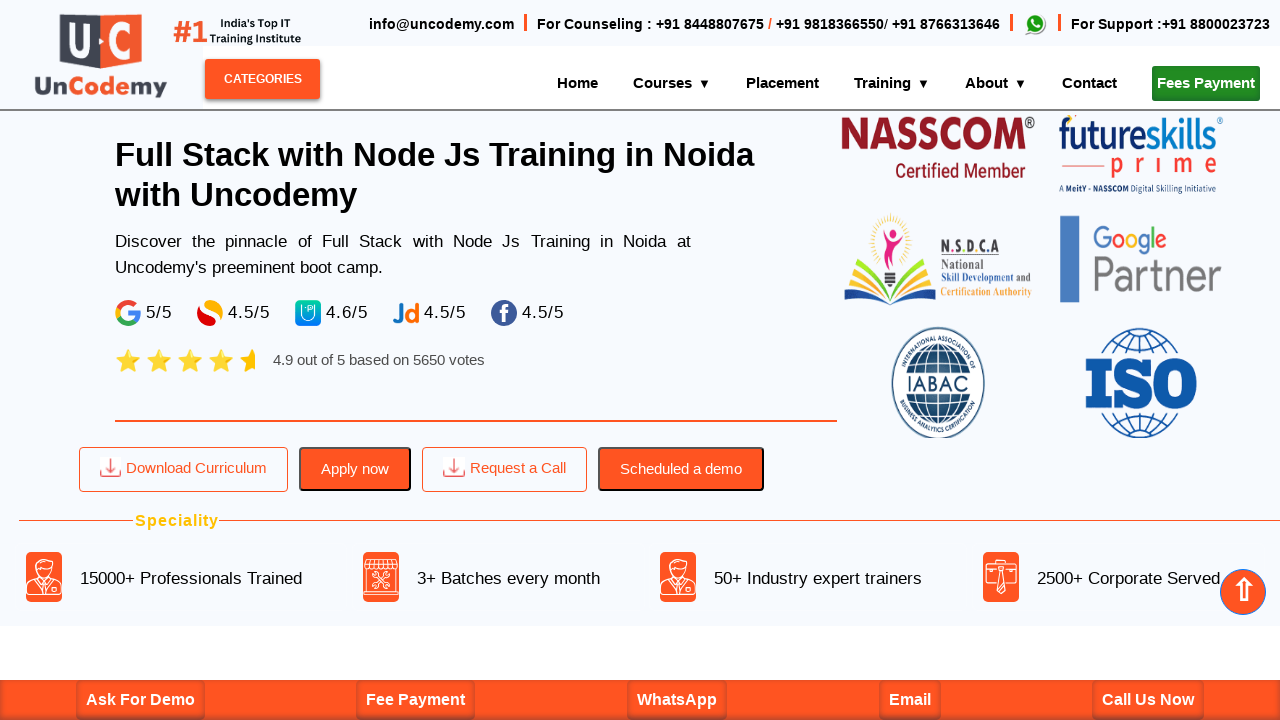